Tests JavaScript confirm alert by clicking the JS Confirm button and dismissing (Cancel) the dialog

Starting URL: https://the-internet.herokuapp.com/javascript_alerts

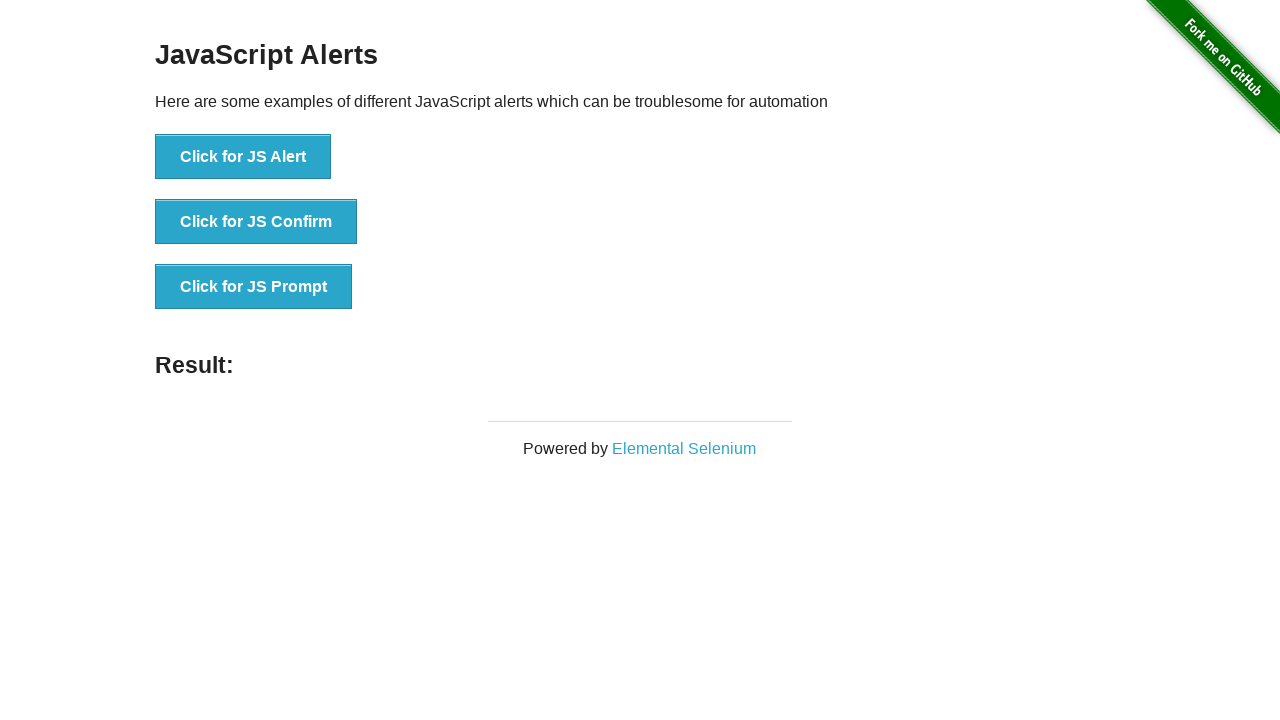

Set up dialog handler to dismiss alerts
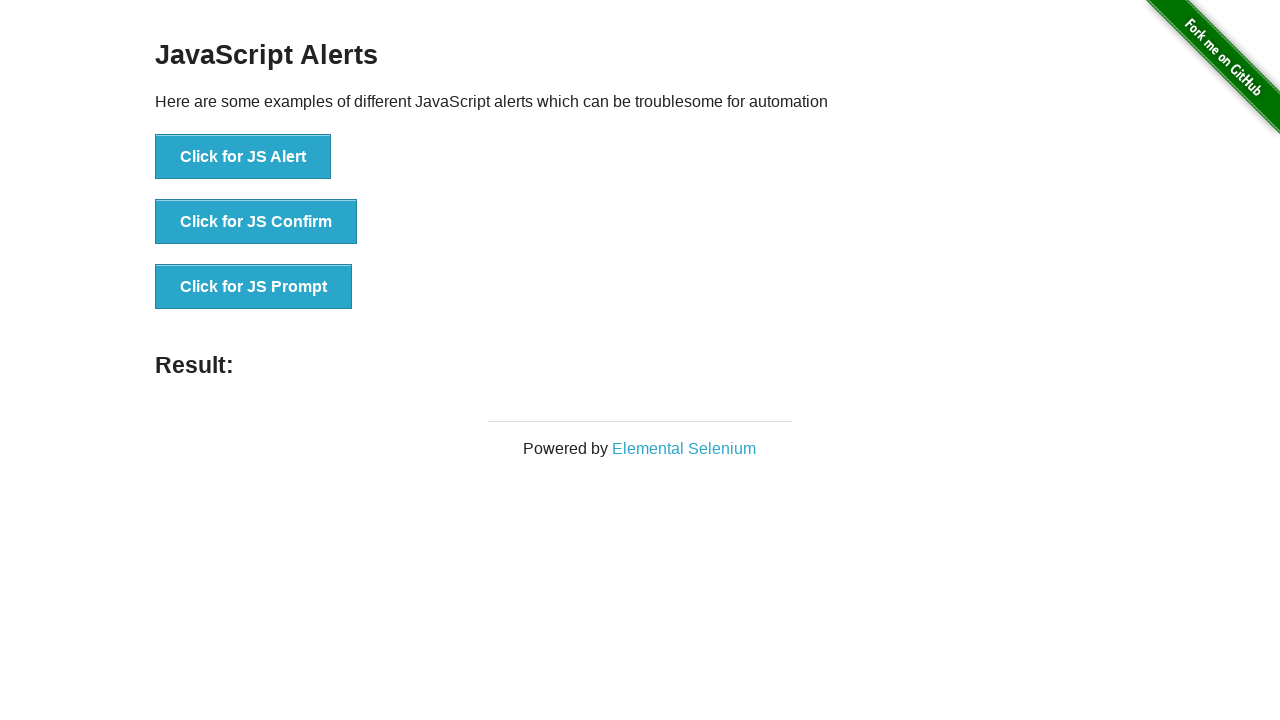

Clicked the JS Confirm button at (256, 222) on button[onclick='jsConfirm()']
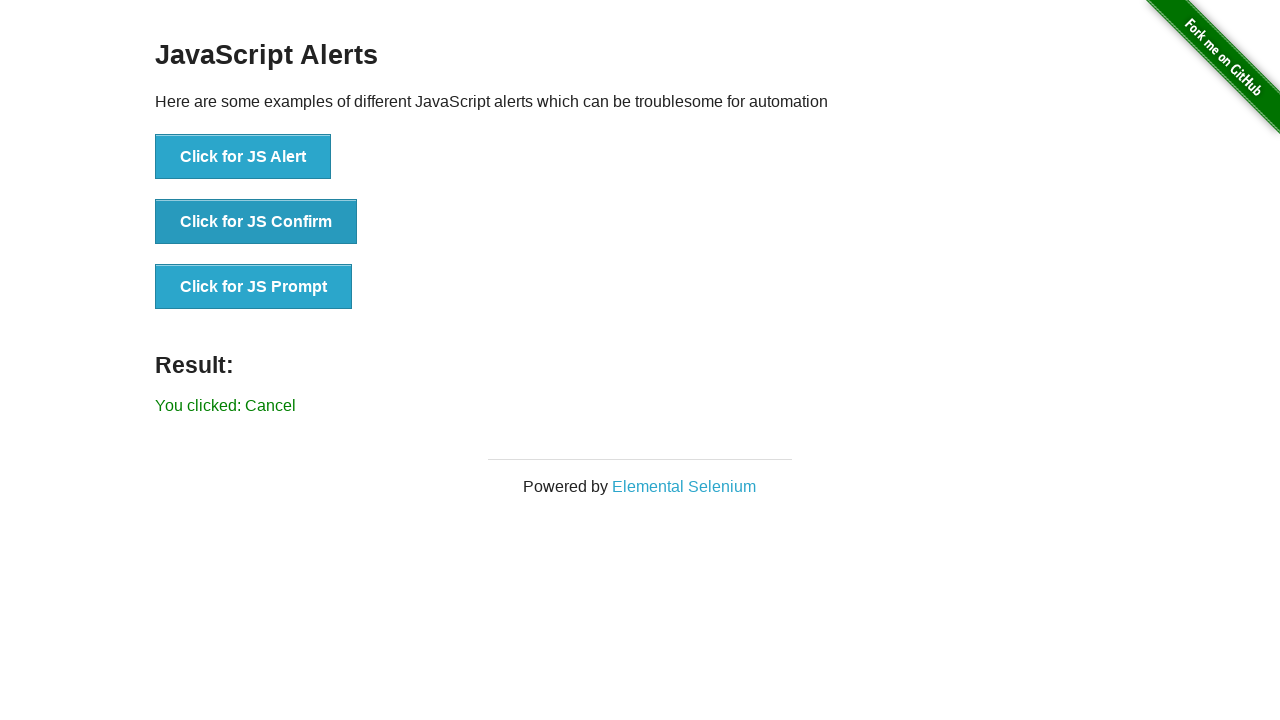

Waited for result element to appear
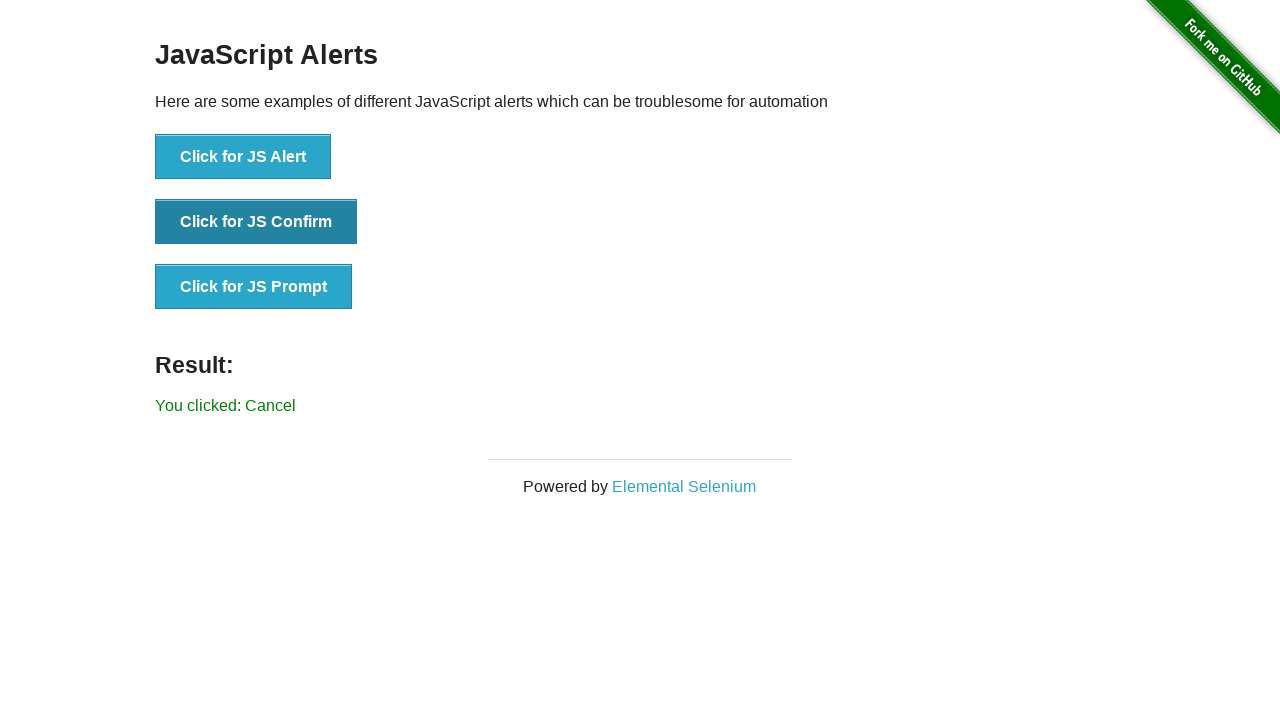

Retrieved result text content
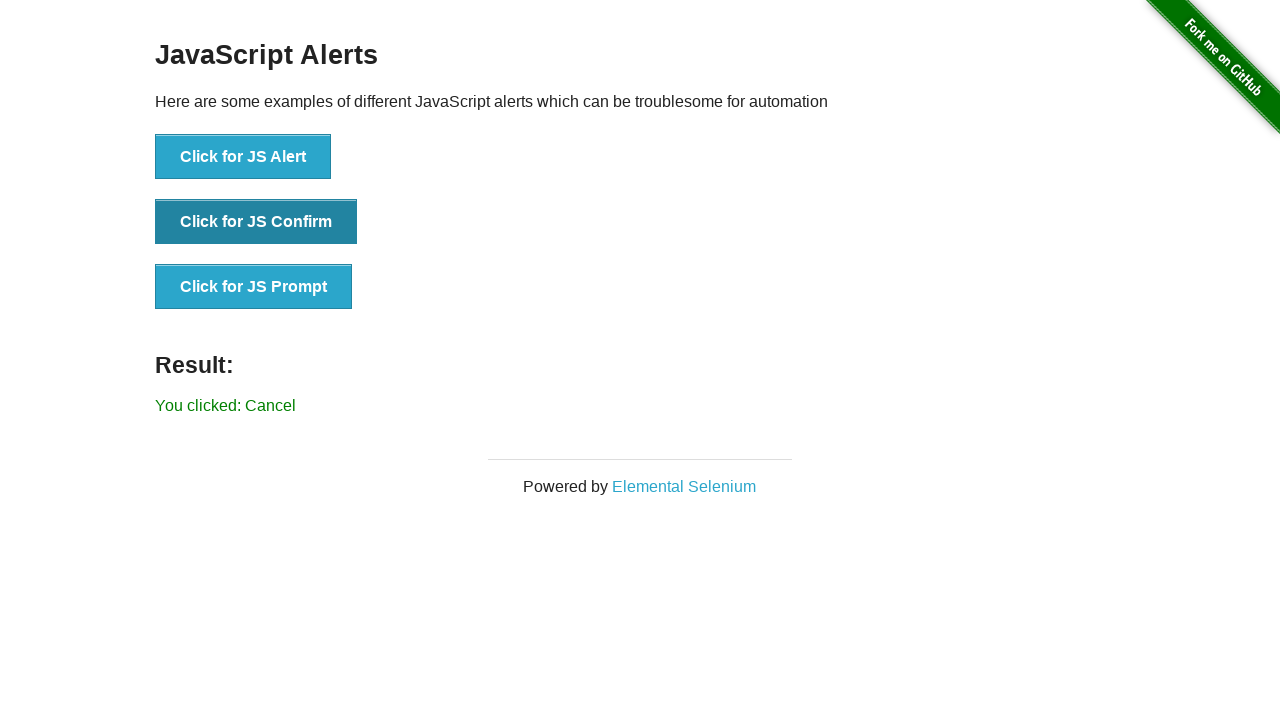

Verified that 'You clicked: Cancel' message is displayed
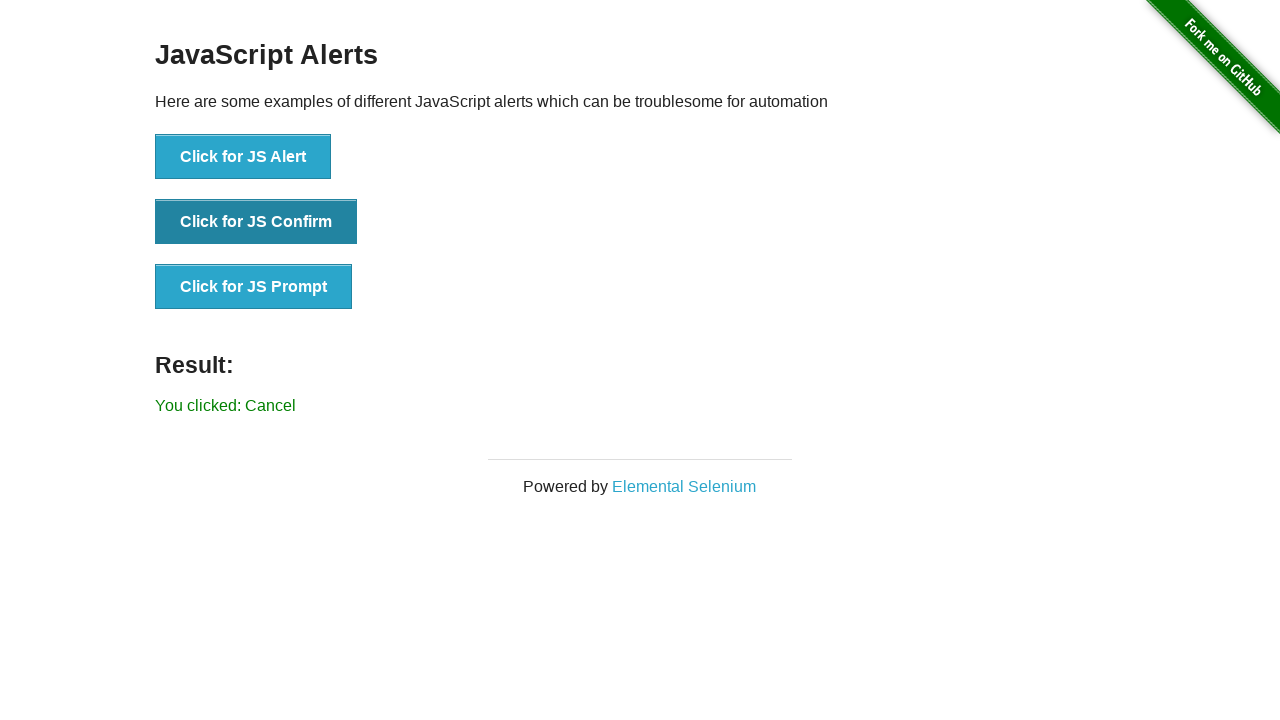

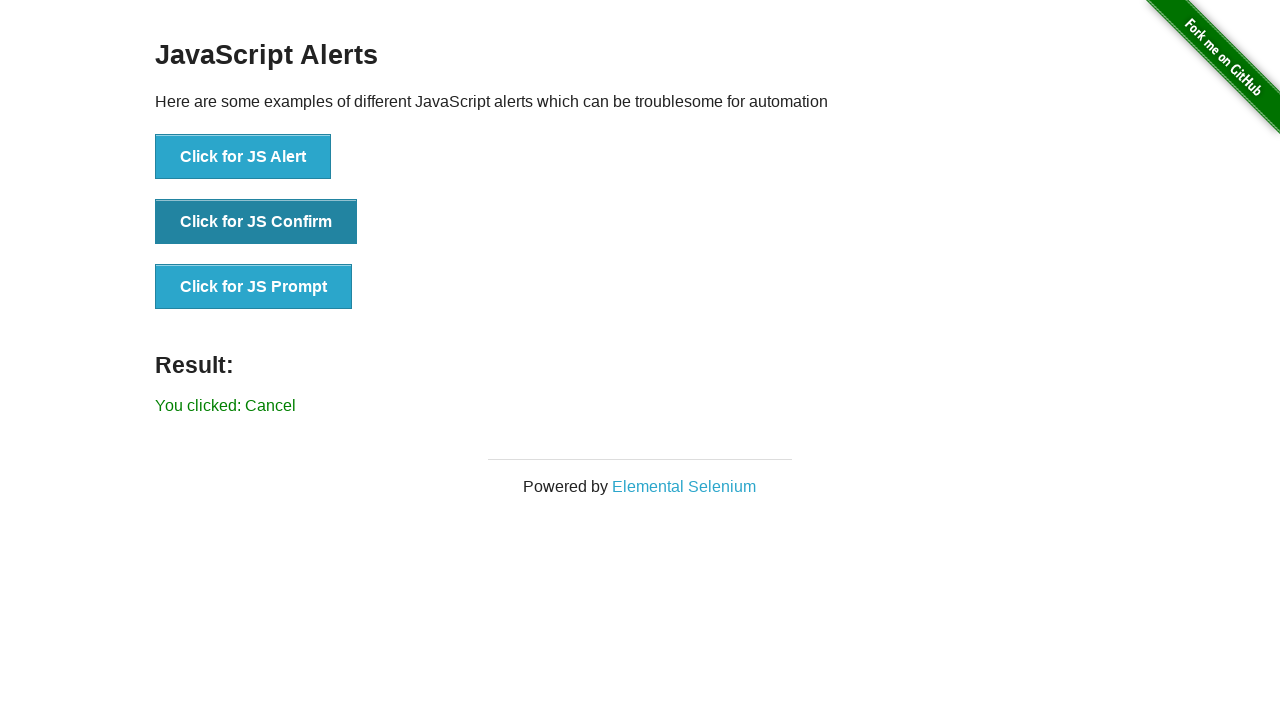